Tests selecting an option from a dropdown list using Playwright's built-in select_option method with text matching

Starting URL: https://the-internet.herokuapp.com/dropdown

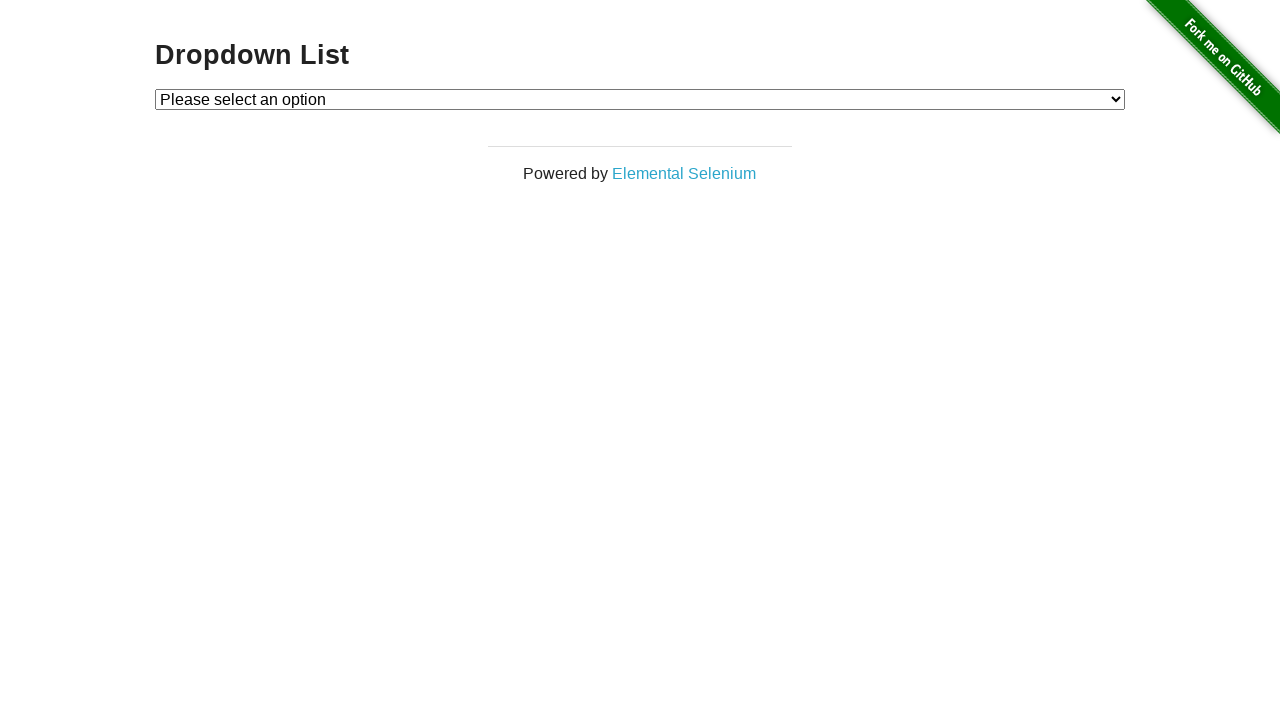

Selected 'Option 1' from dropdown using label text on #dropdown
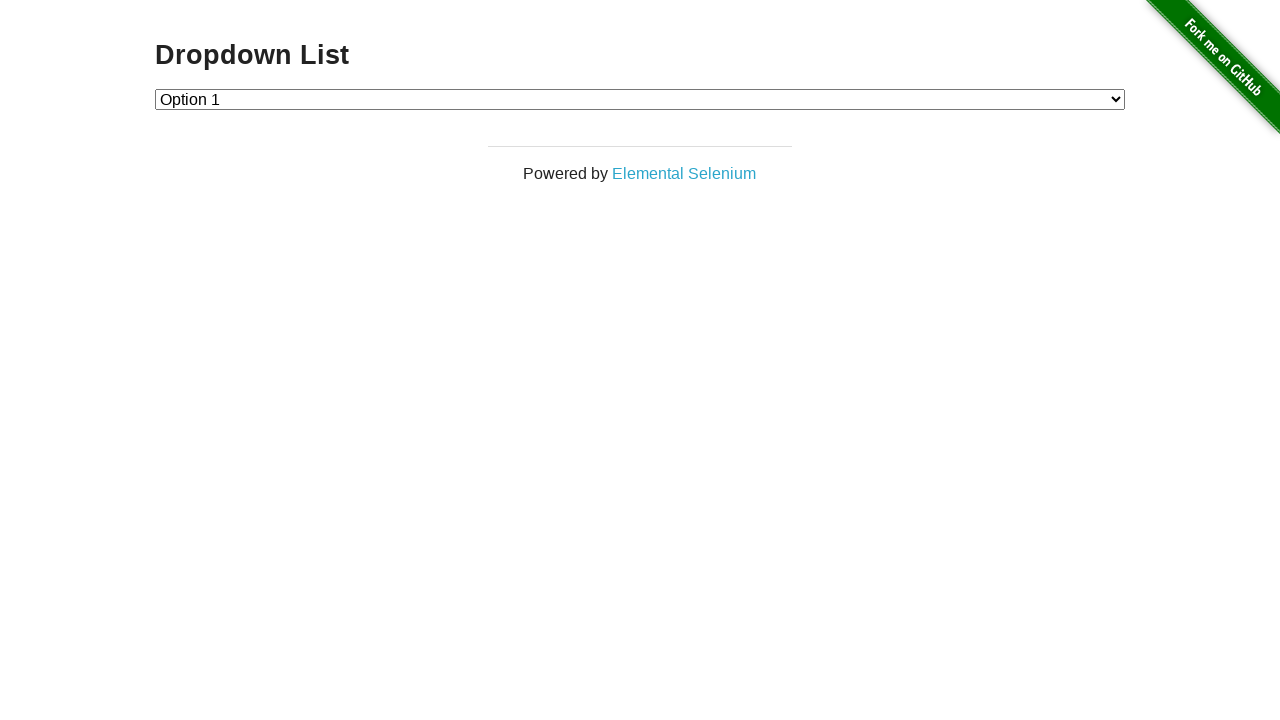

Retrieved selected dropdown option text
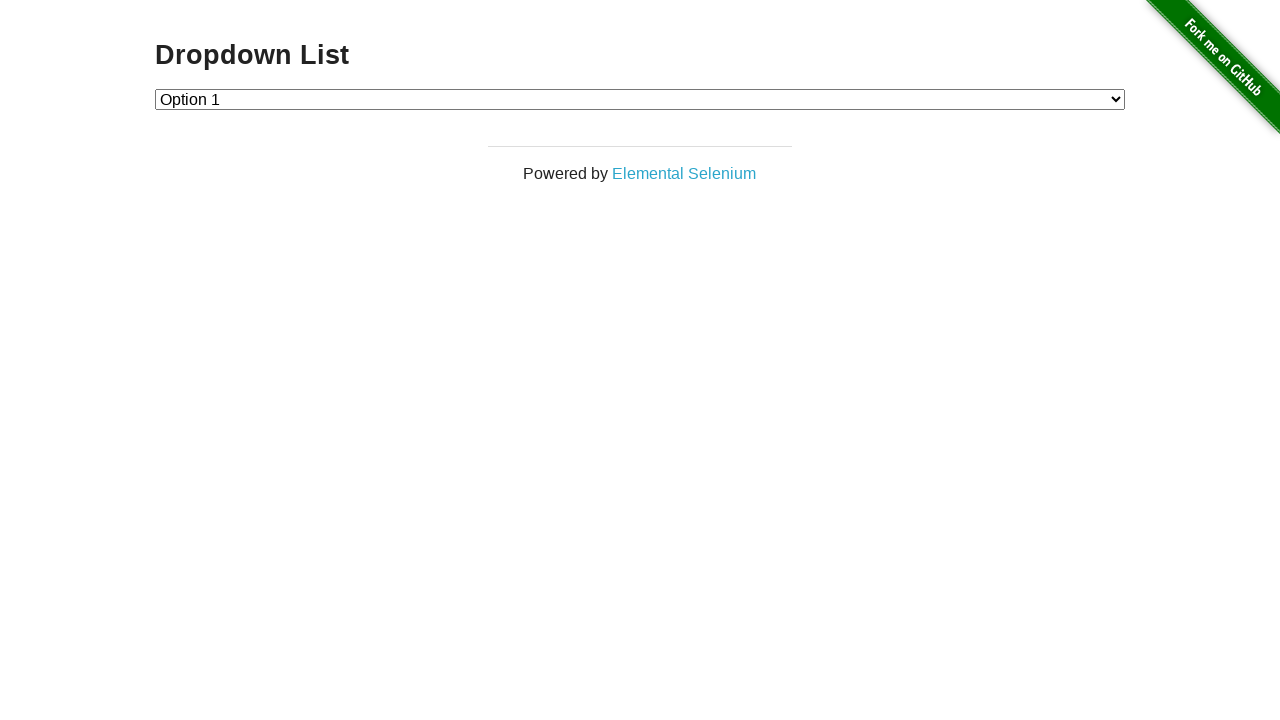

Verified that 'Option 1' is selected in dropdown
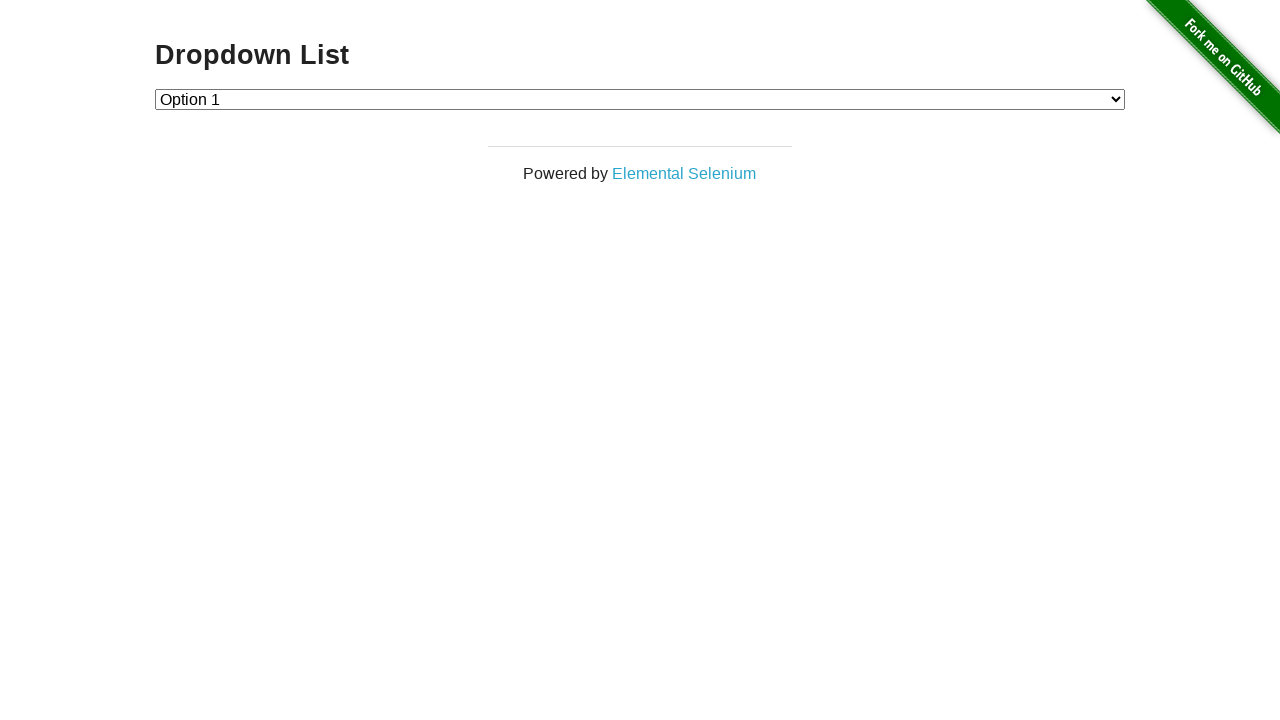

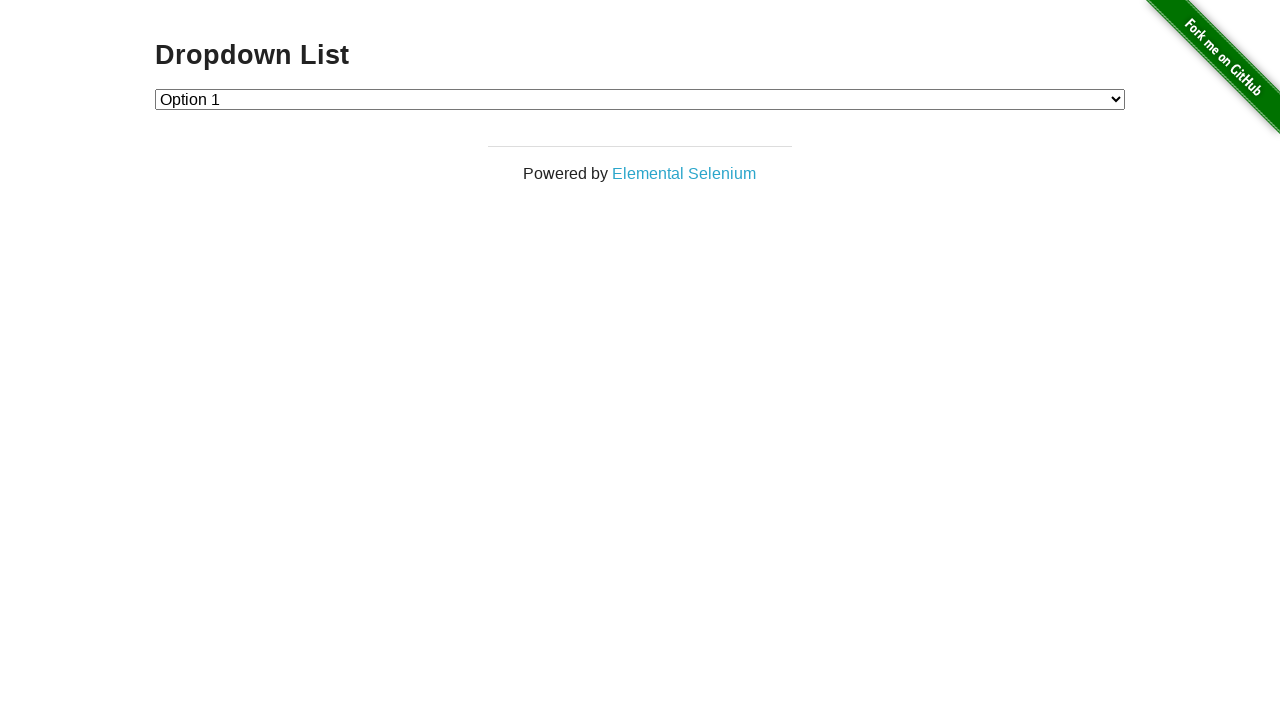